Tests that the Practice Page loads correctly by verifying the page title heading contains "Practice Page"

Starting URL: https://rahulshettyacademy.com/AutomationPractice/

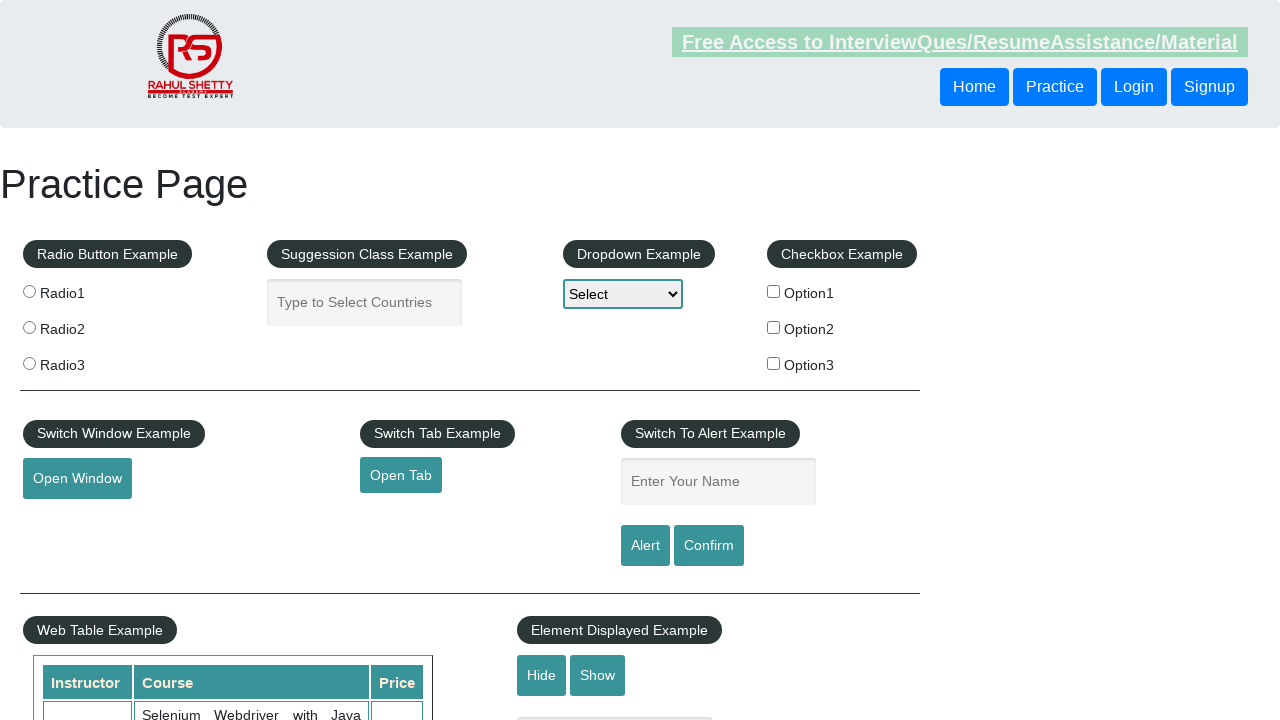

Located the Practice Page title heading element
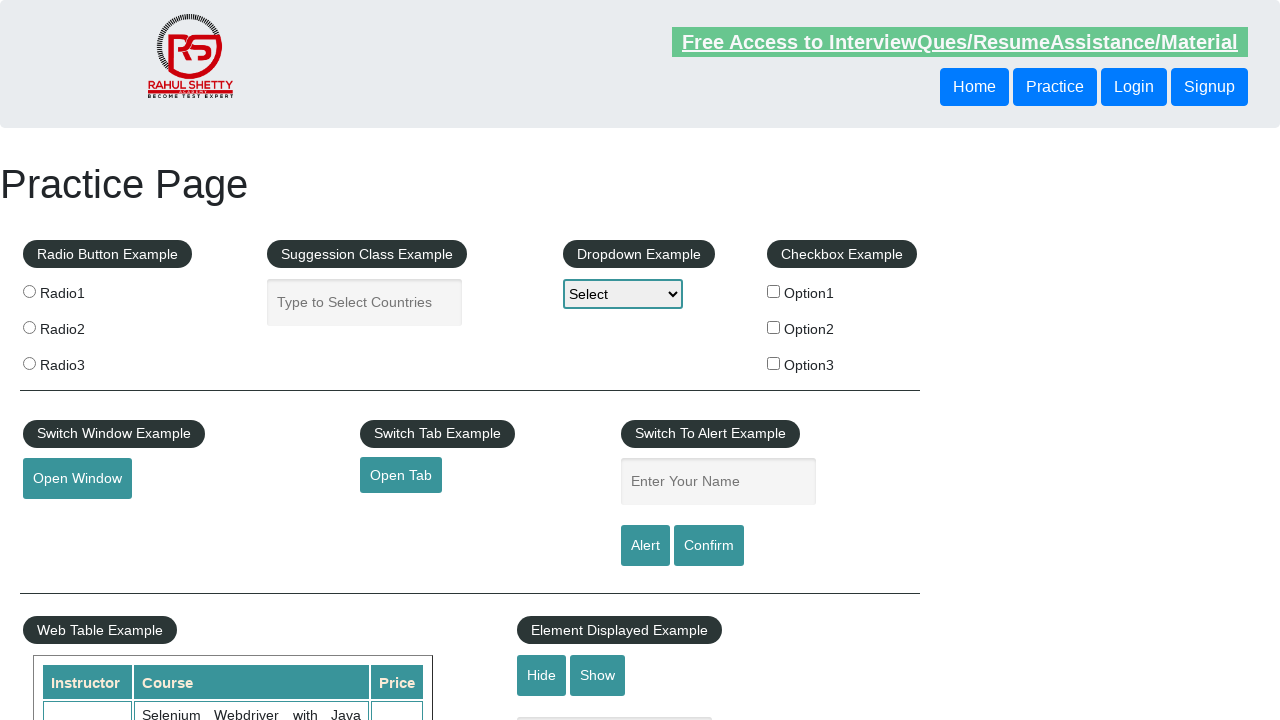

Waited for the Practice Page title heading to be visible
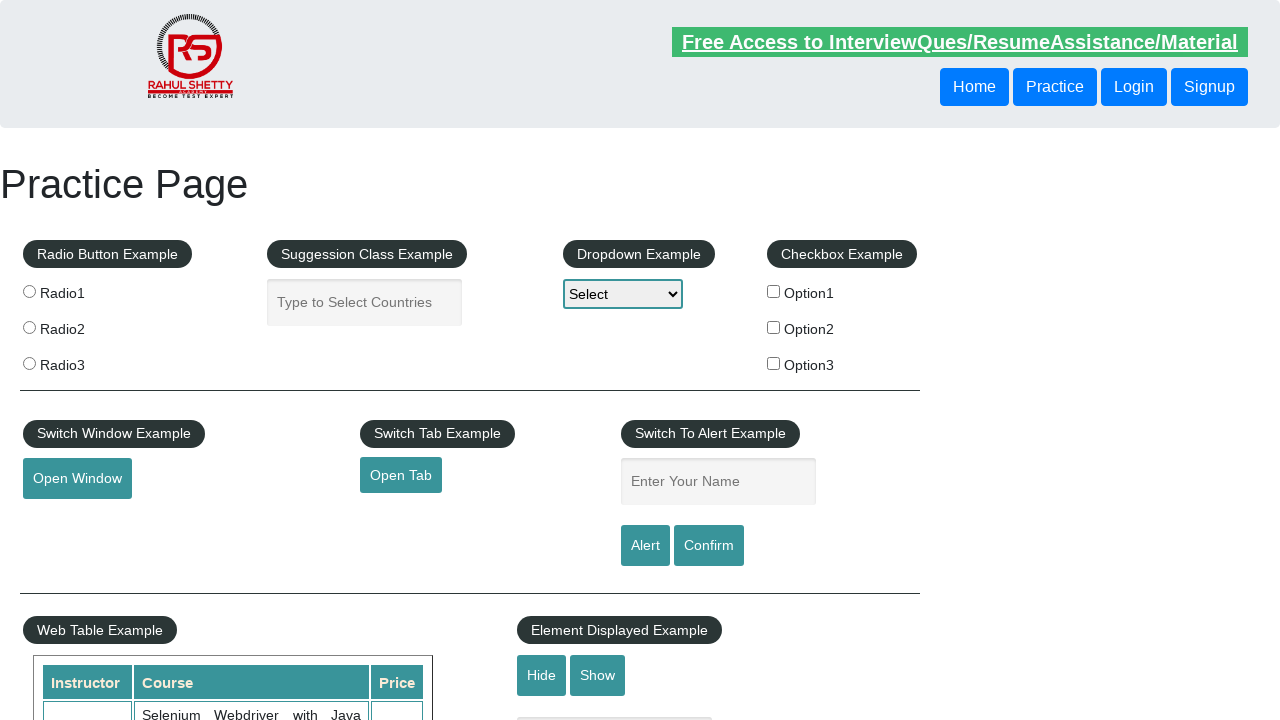

Retrieved the text content of the Practice Page title heading
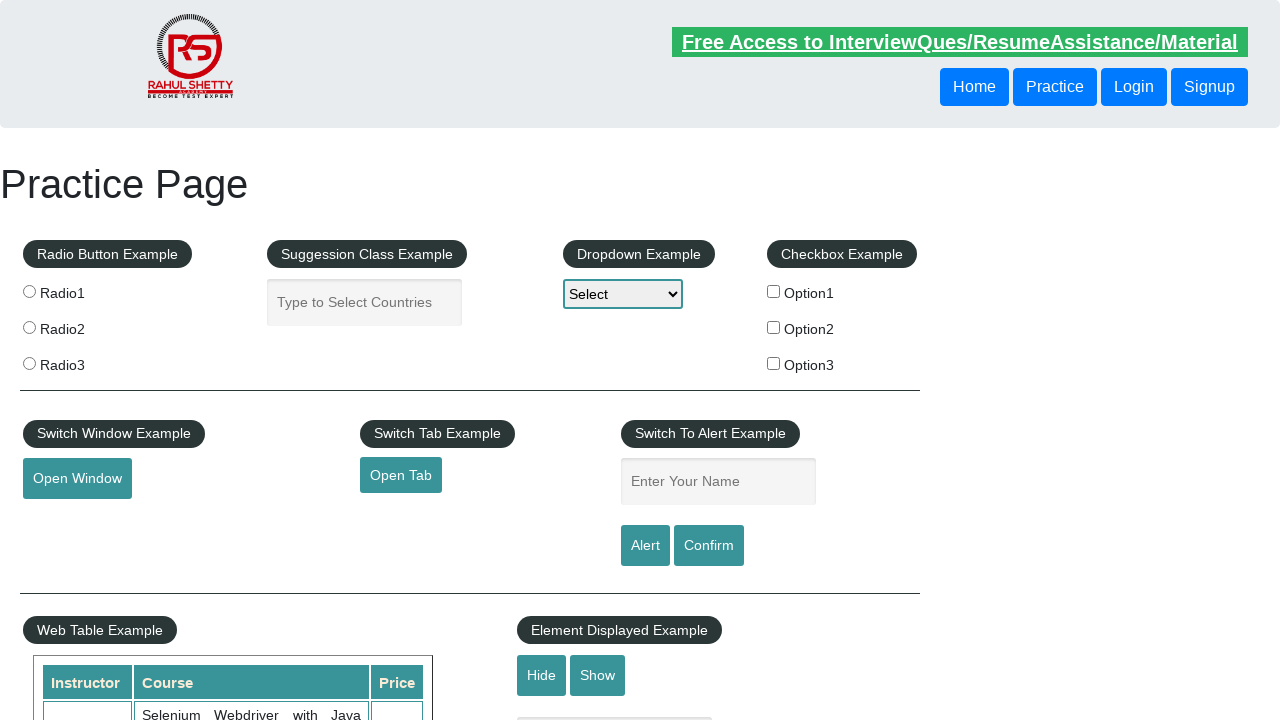

Verified that the page title heading contains 'Practice Page'
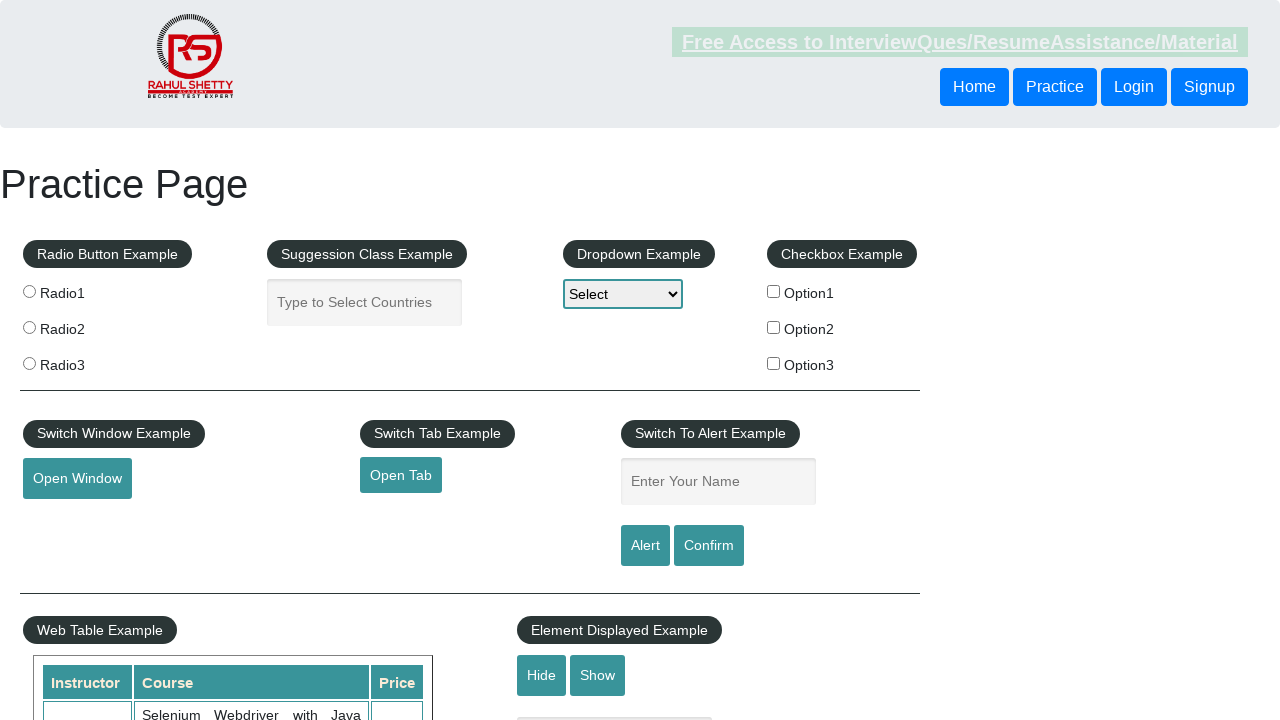

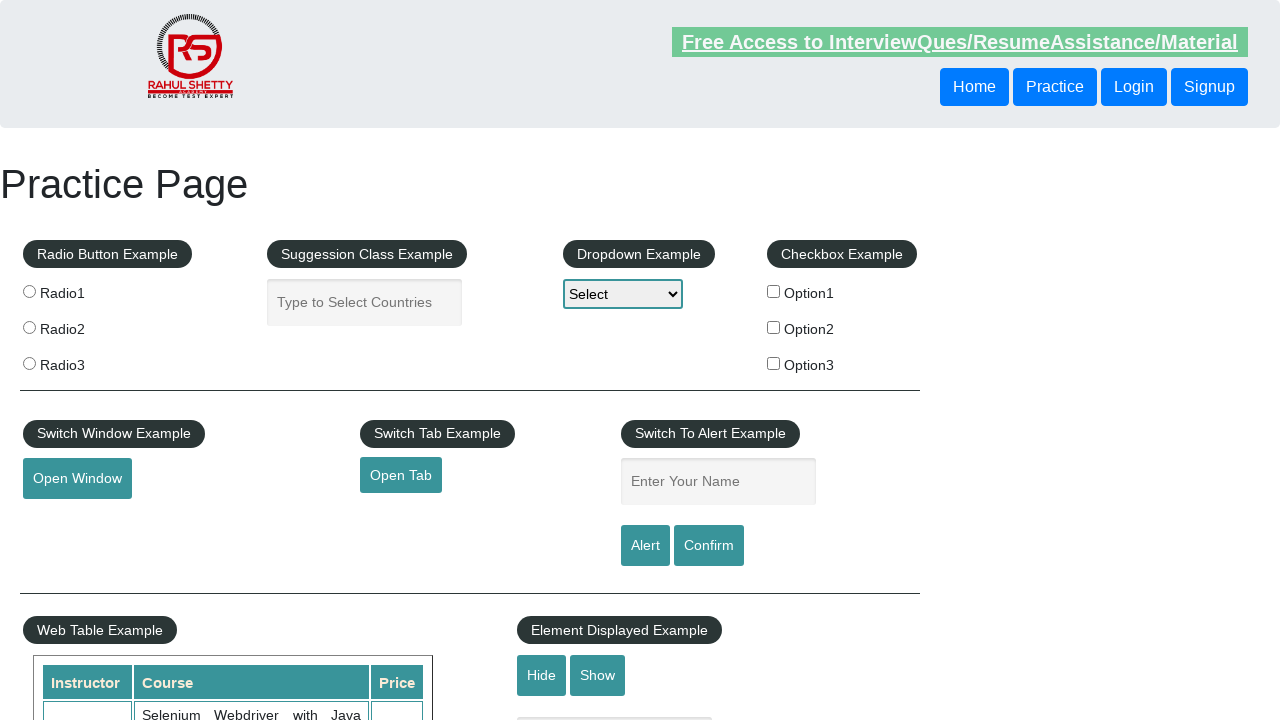